Tests filling the last name field in a practice form

Starting URL: https://demoqa.com/automation-practice-form

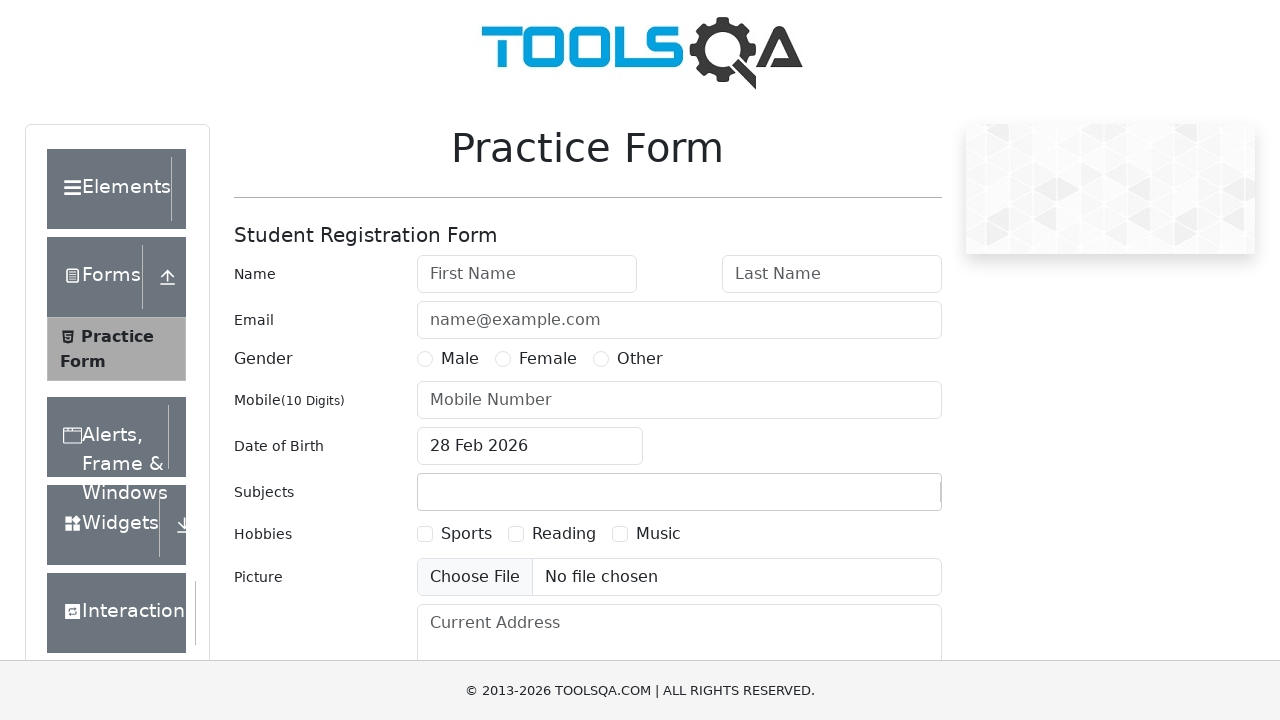

Filled last name field with 'Wichern' on #lastName
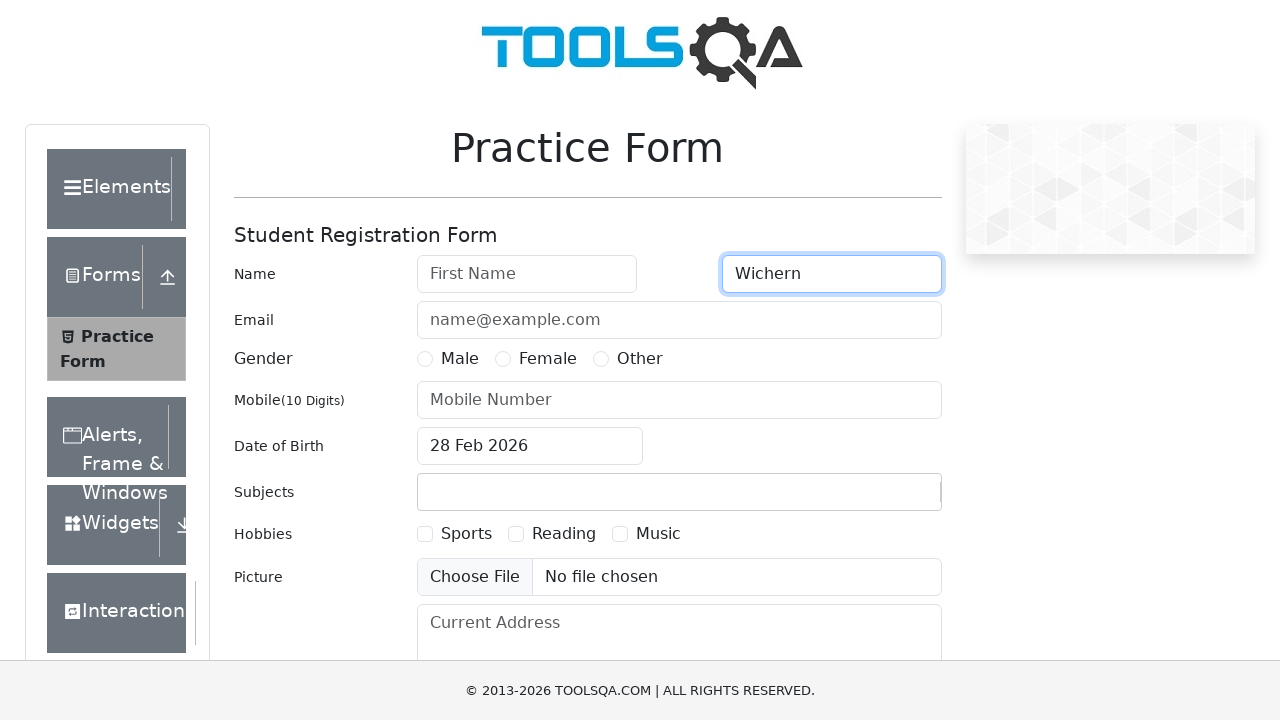

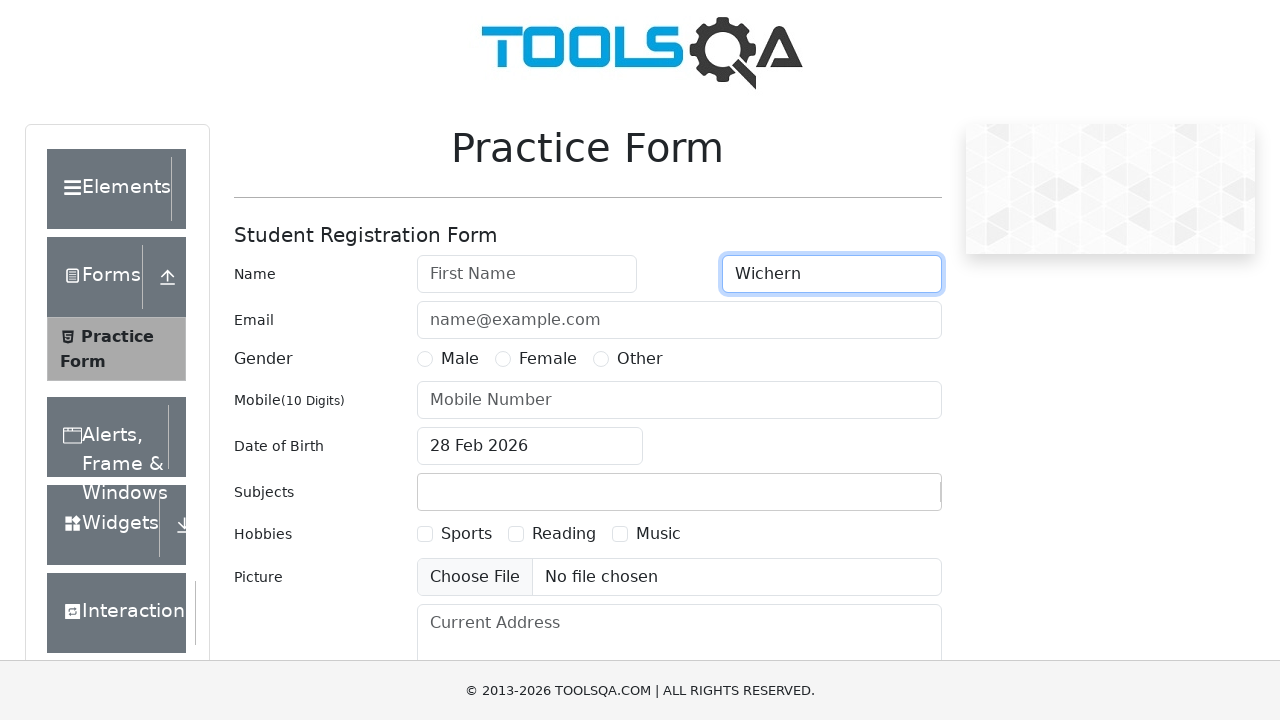